Tests handling of dynamic HTML attributes by locating username and password fields with dynamically-generated class names using XPath starts-with selector, filling in credentials, and submitting the form on a Selenium training page.

Starting URL: https://v1.training-support.net/selenium/dynamic-attributes

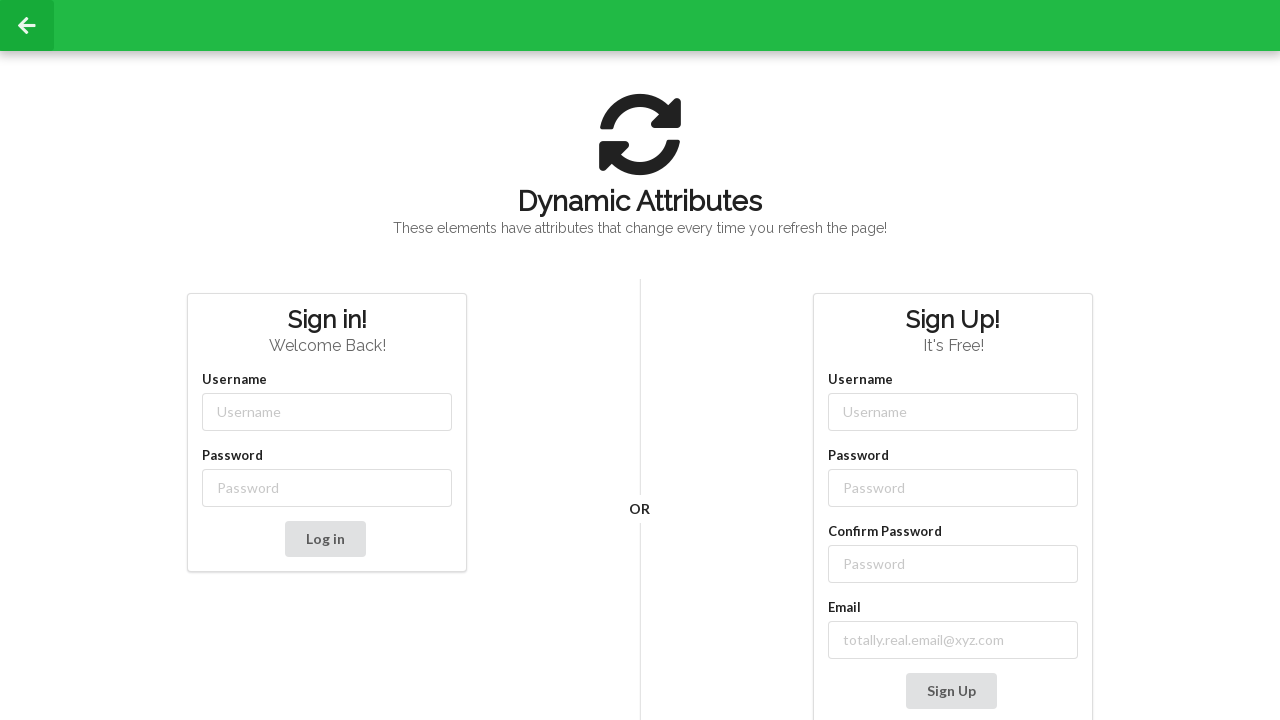

Filled username field with 'admin' using XPath starts-with selector for dynamic class on //input[starts-with(@class, 'username-')]
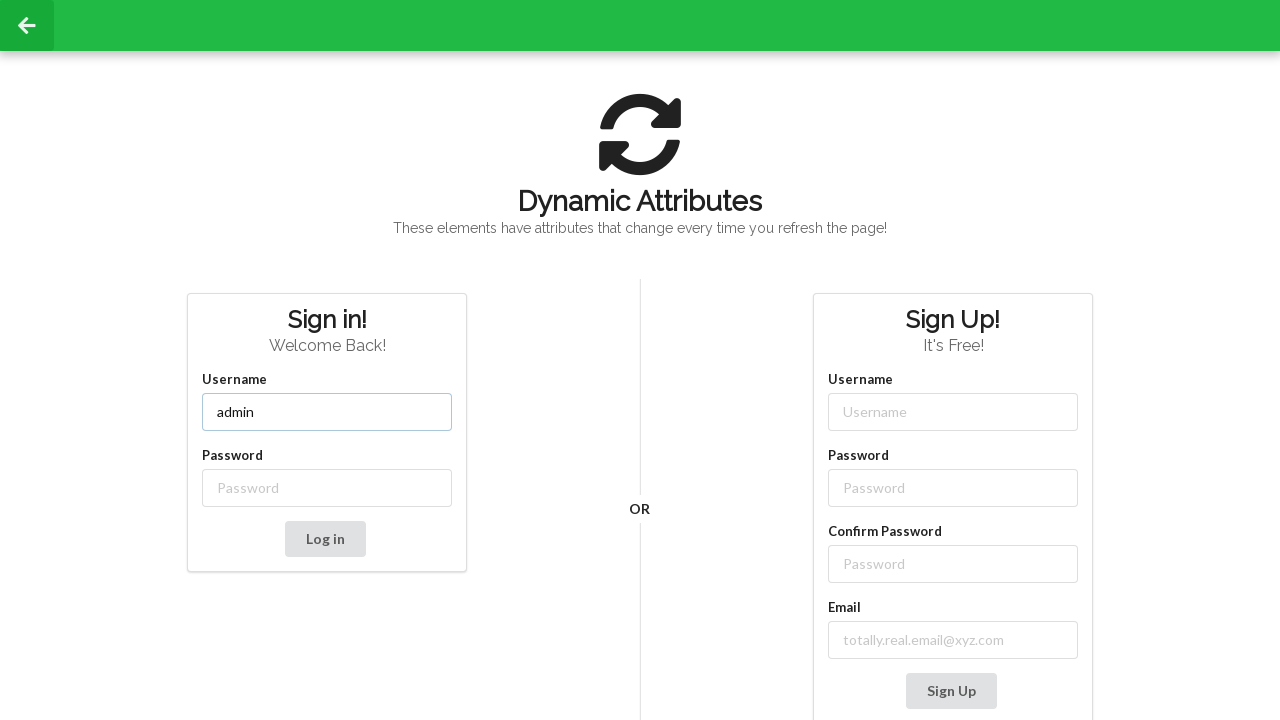

Filled password field with 'password' using XPath starts-with selector for dynamic class on //input[starts-with(@class, 'password-')]
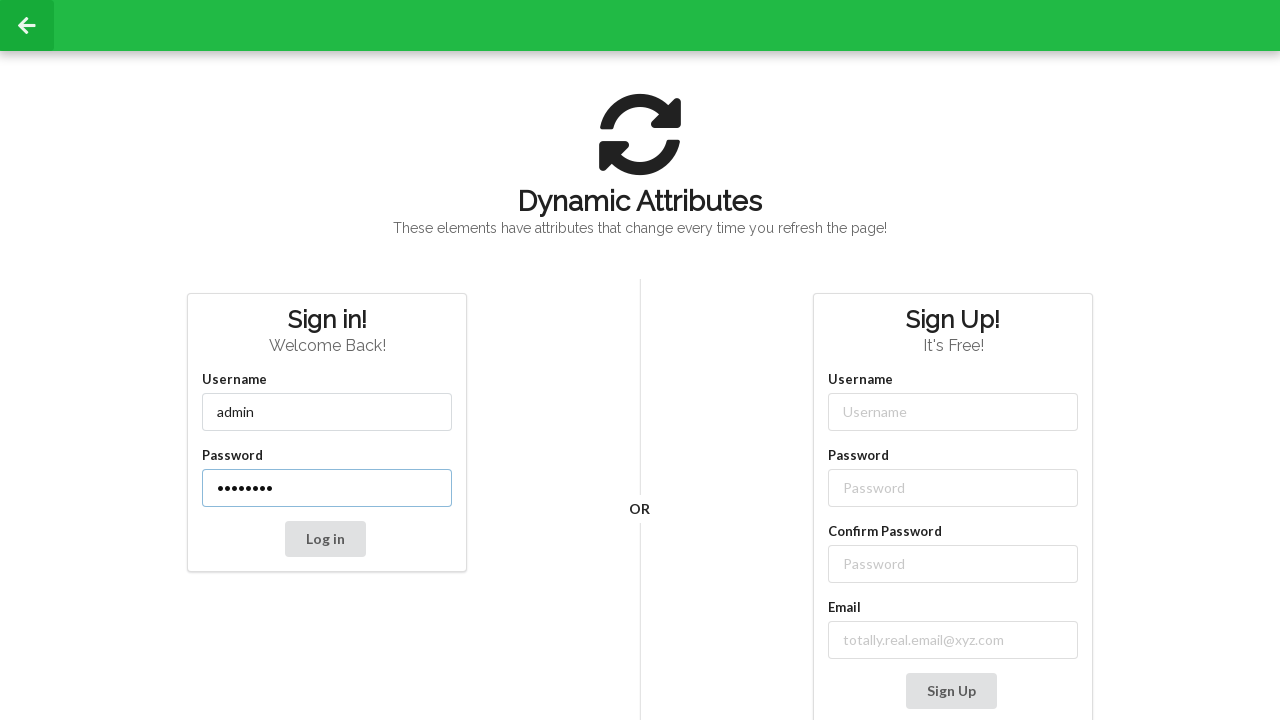

Clicked the submit button to submit the form at (325, 539) on button[type='submit']
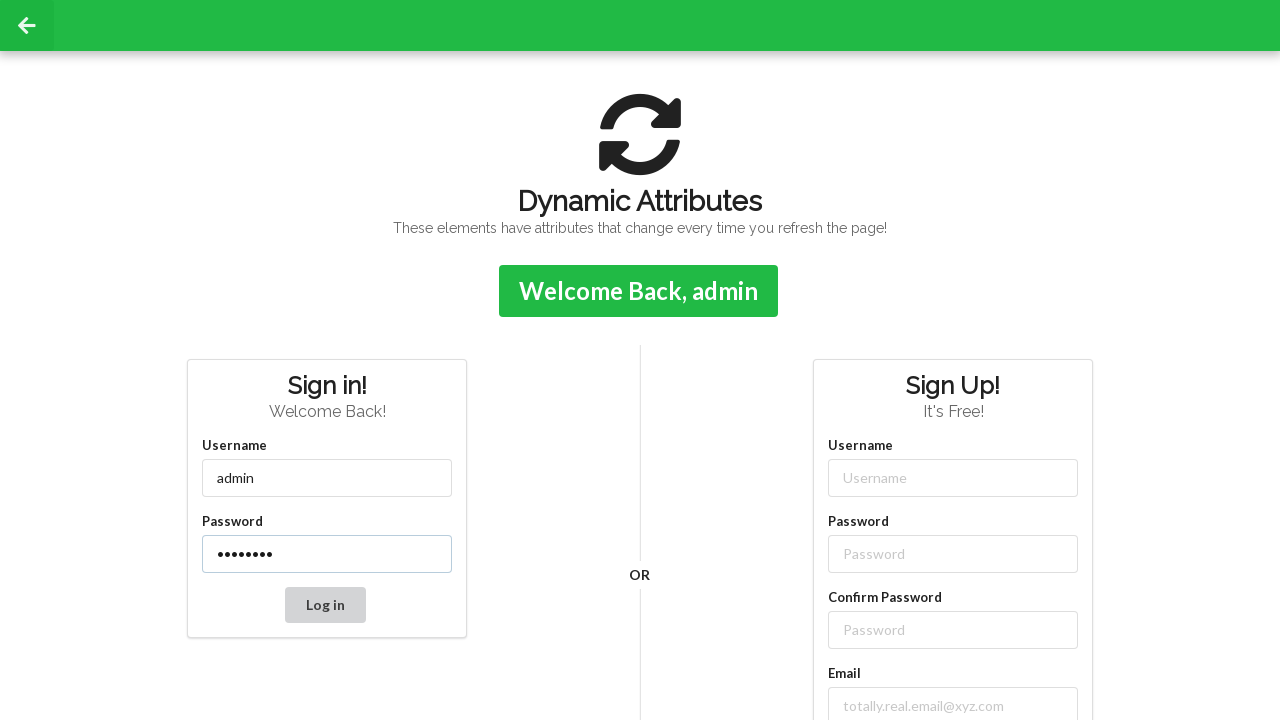

Confirmation message appeared after form submission
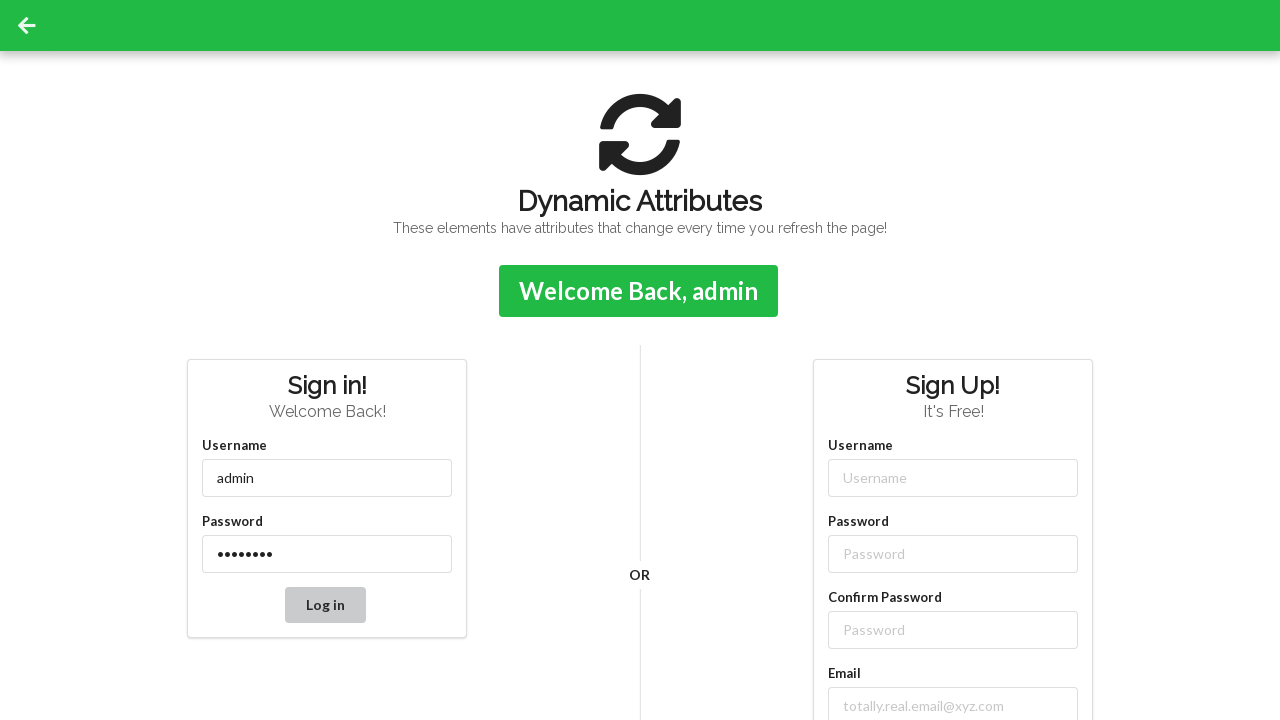

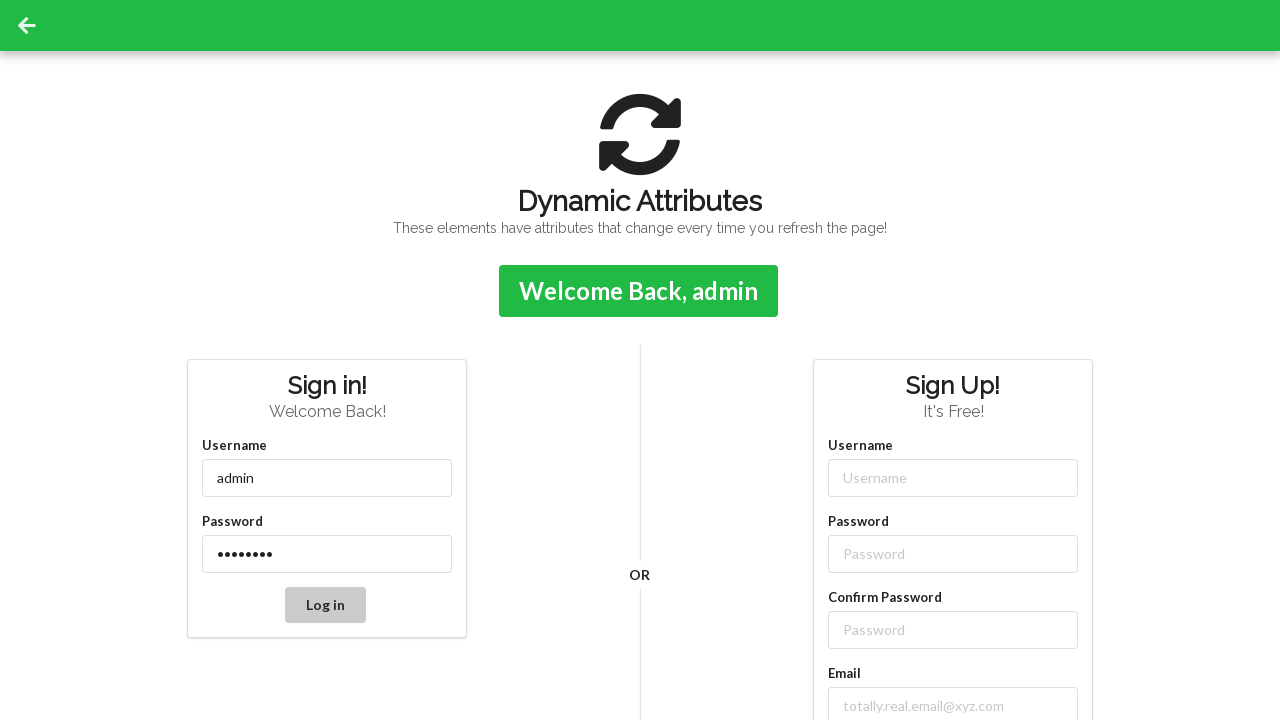